Tests JavaScript prompt alert functionality by clicking the prompt button, entering text, accepting the alert, and verifying the result message

Starting URL: https://testcenter.techproeducation.com/index.php?page=javascript-alerts

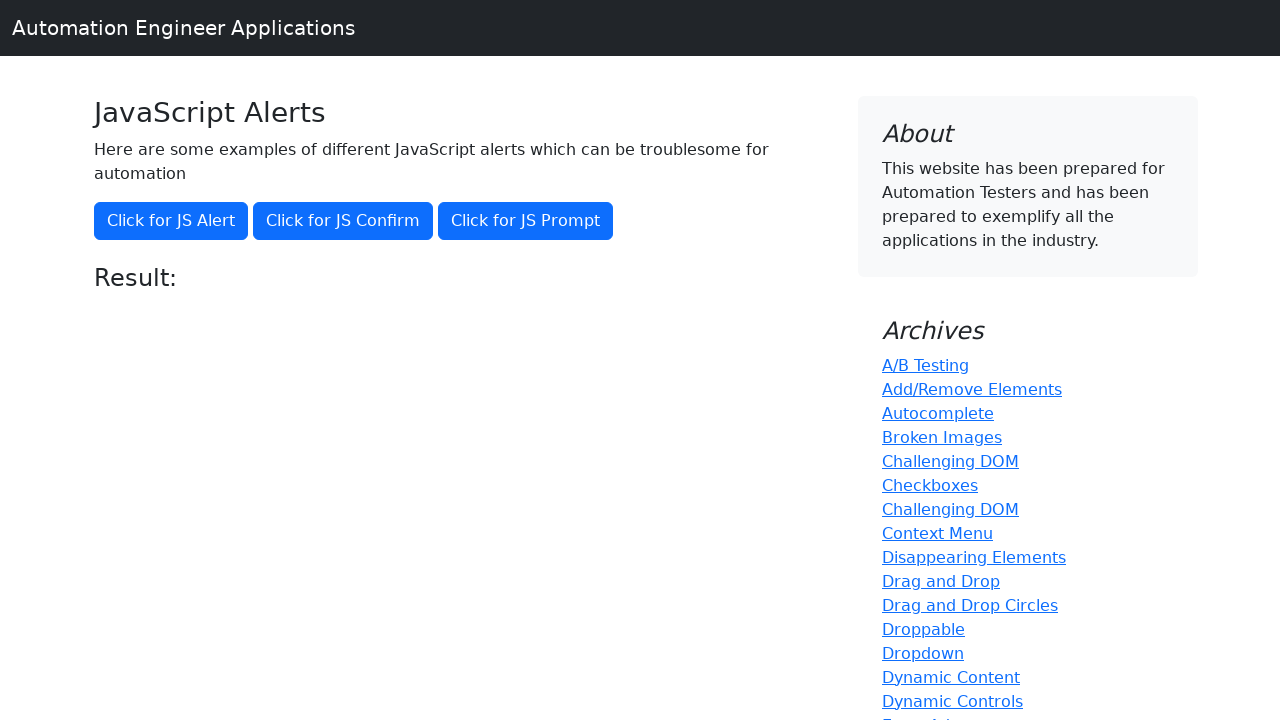

Clicked the prompt alert button at (526, 221) on xpath=//*[@onclick='jsPrompt()']
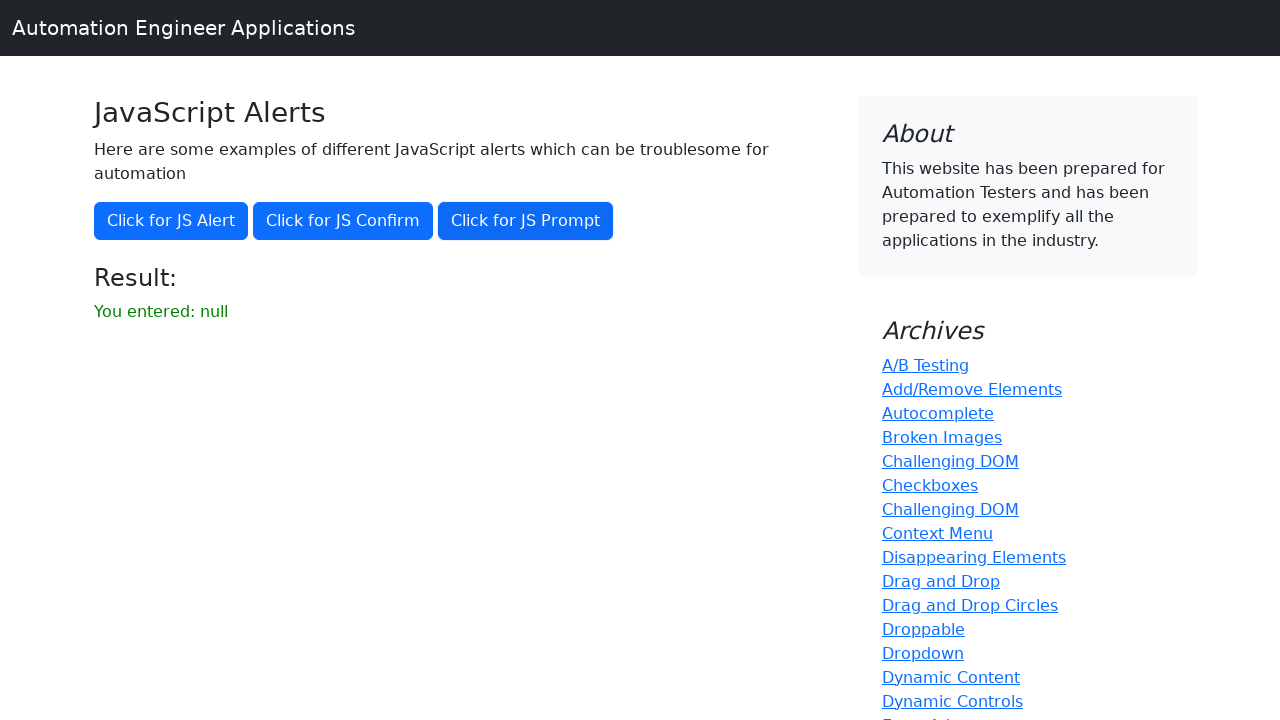

Set up dialog handler to accept prompt with 'Elif'
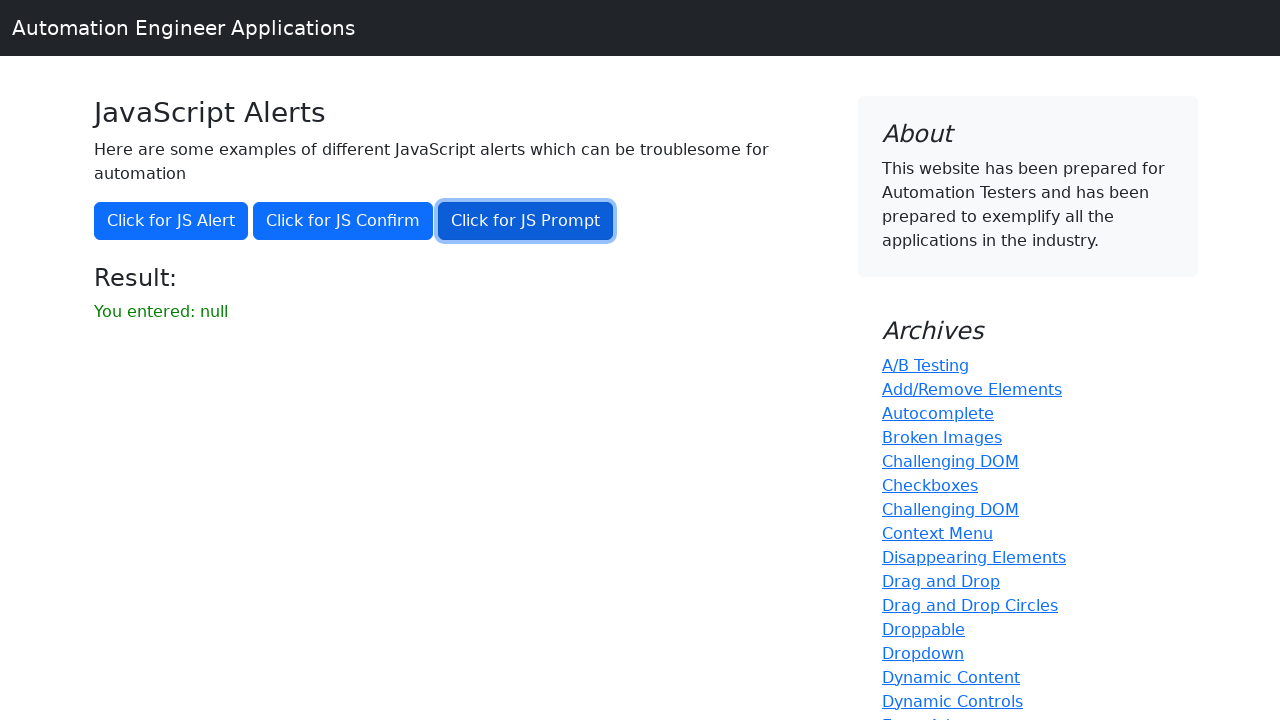

Clicked the prompt alert button to trigger dialog at (526, 221) on xpath=//*[@onclick='jsPrompt()']
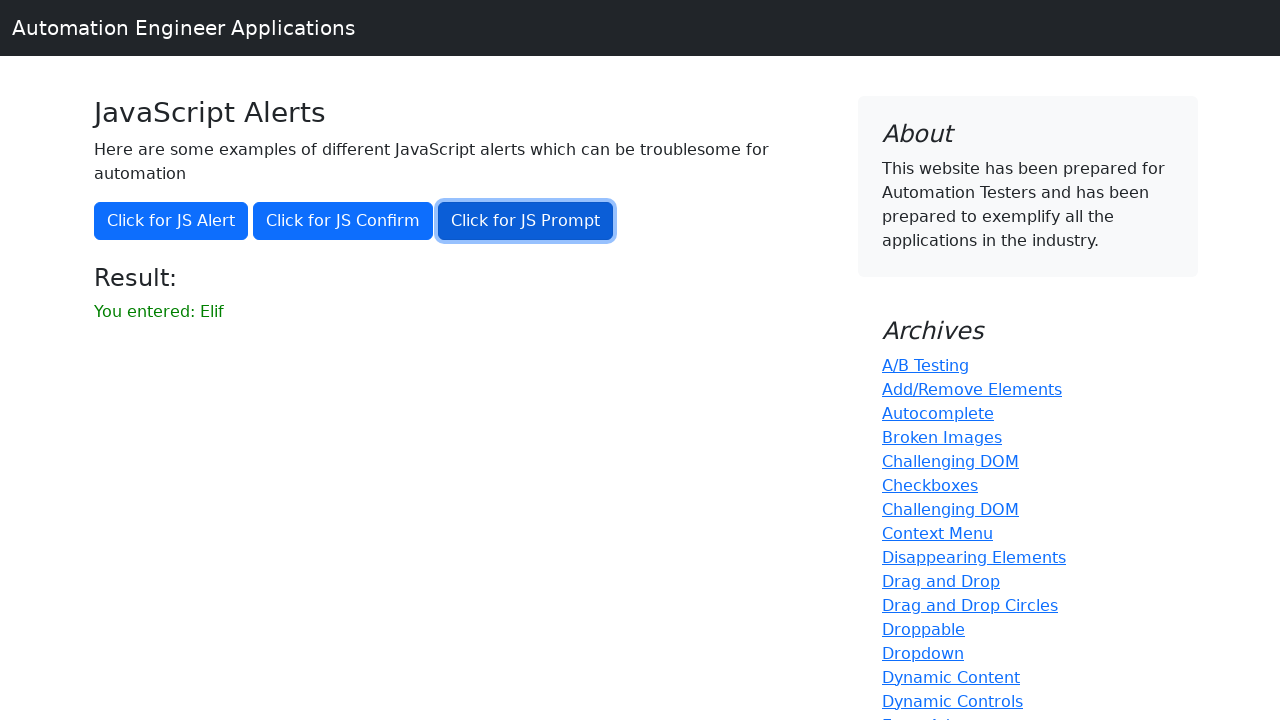

Result message element loaded
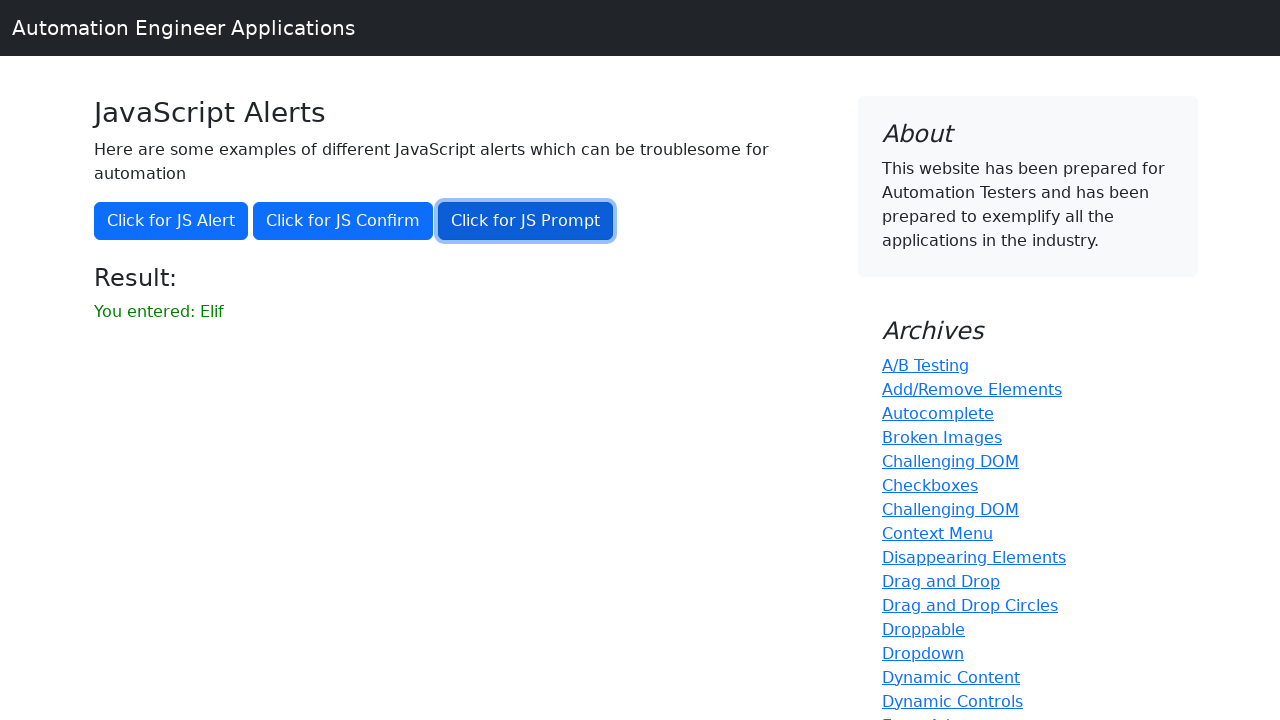

Retrieved result text from page
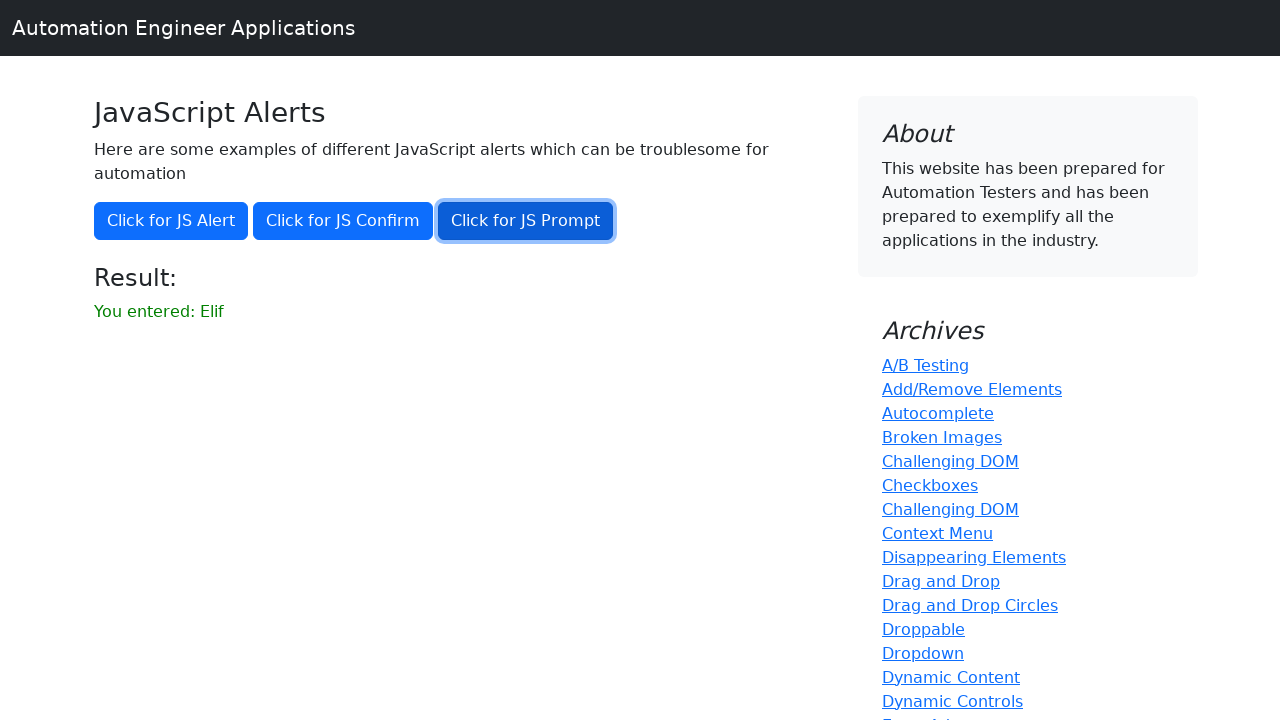

Verified result message equals 'You entered: Elif'
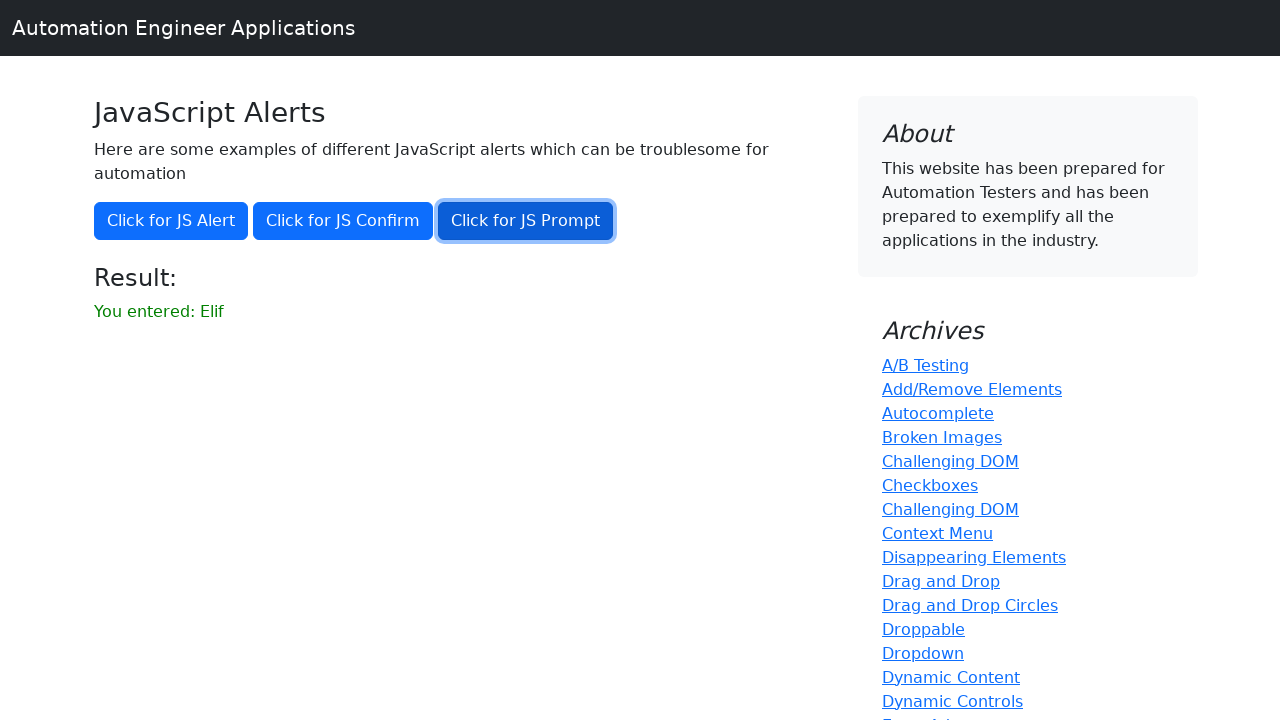

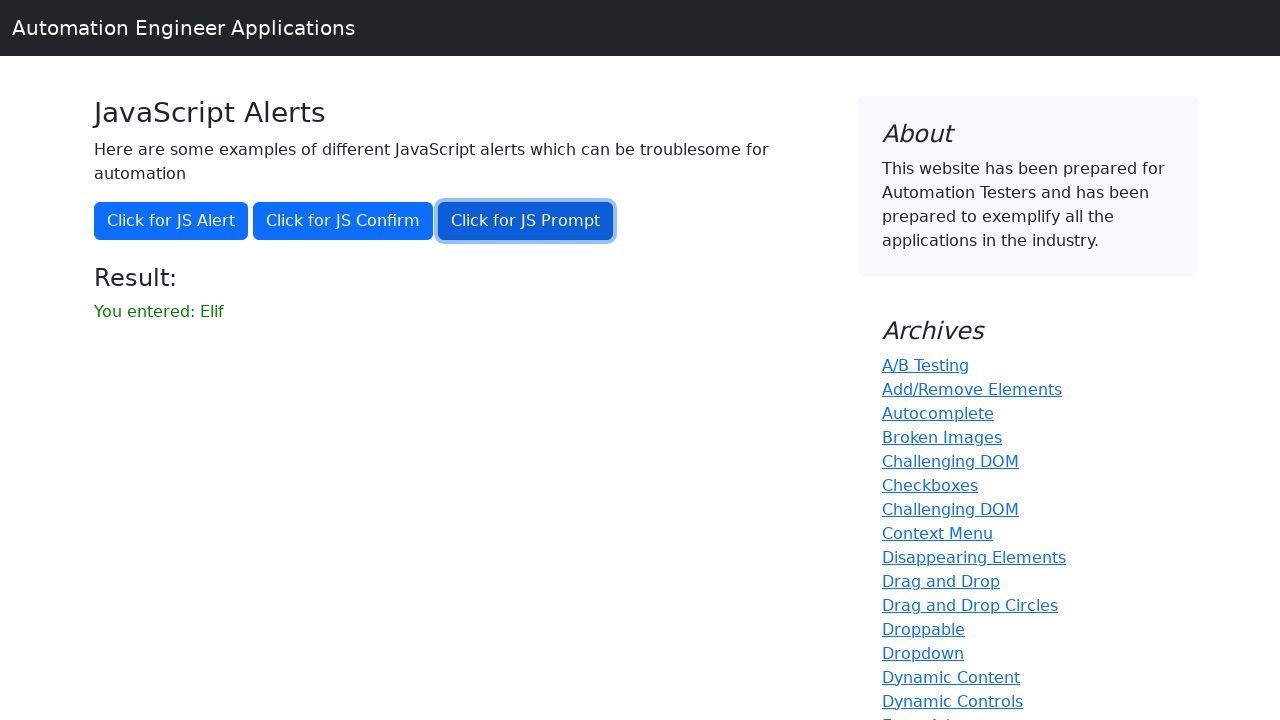